Tests prevent propagation behavior with greedy inner droppable, where dropping on inner only affects the inner container.

Starting URL: https://demoqa.com/droppable

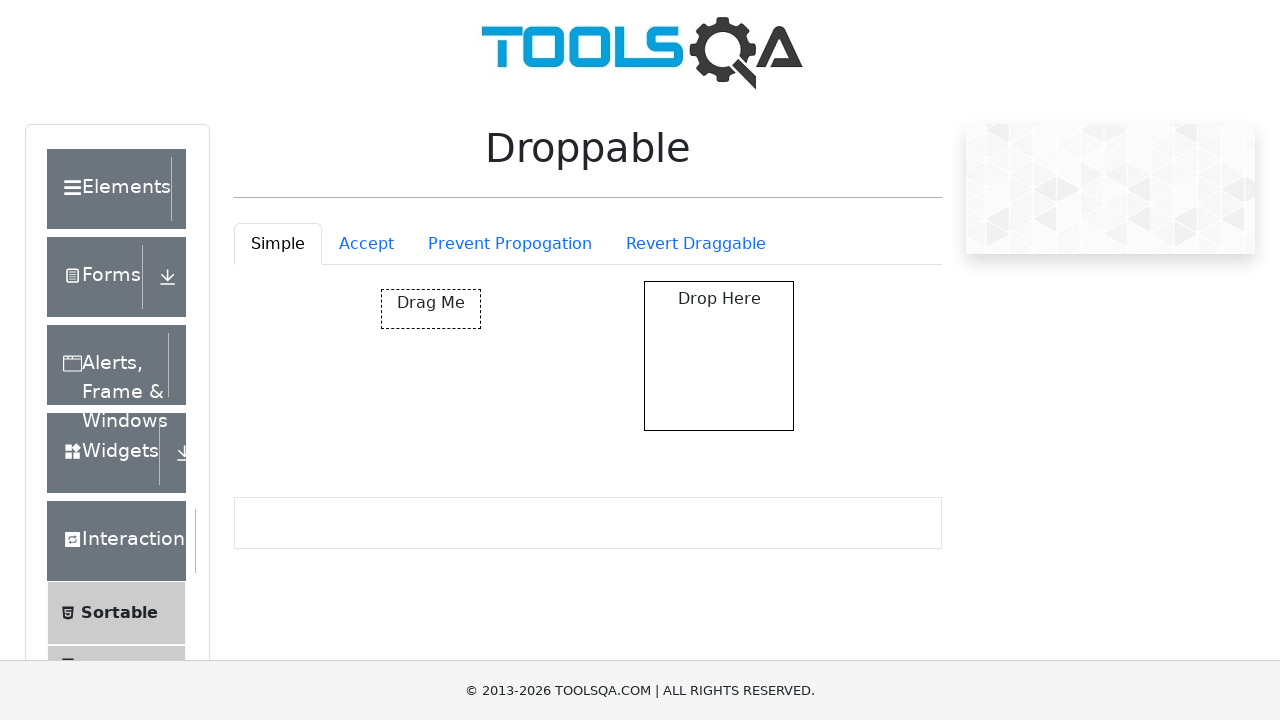

Clicked on Prevent Propagation tab at (510, 244) on #droppableExample-tab-preventPropogation
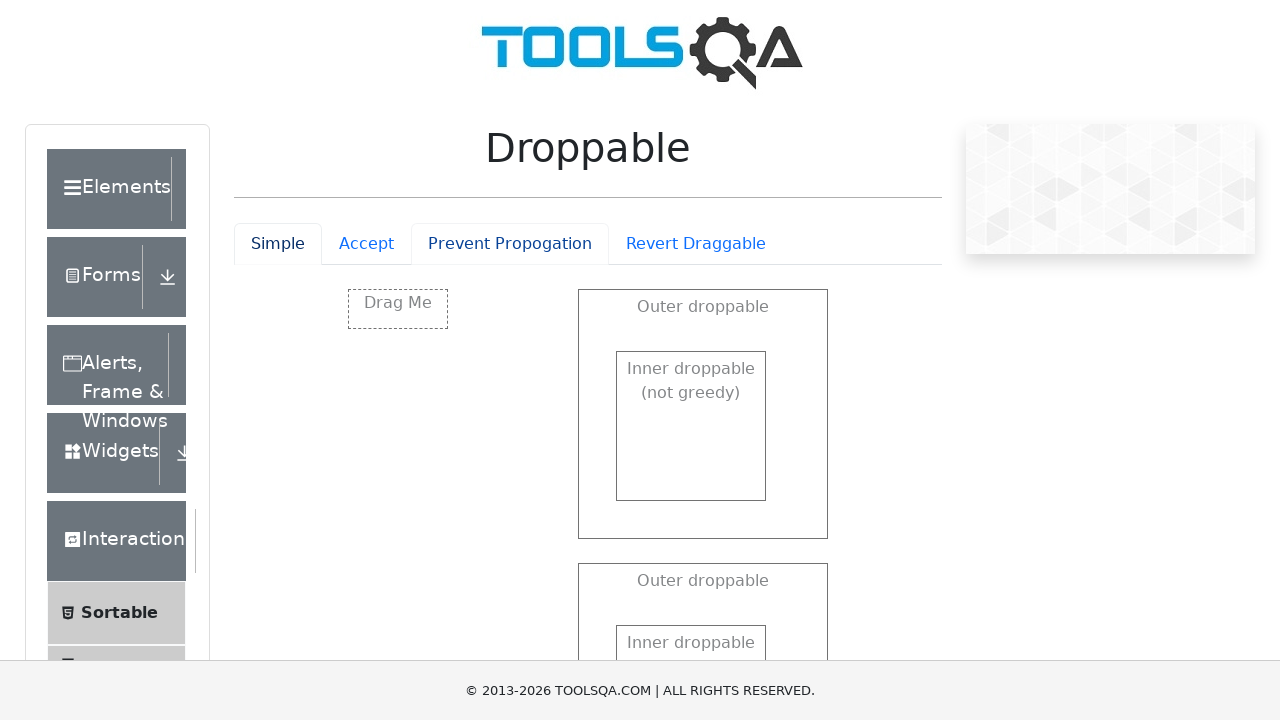

Prevent Propagation tab content loaded and visible
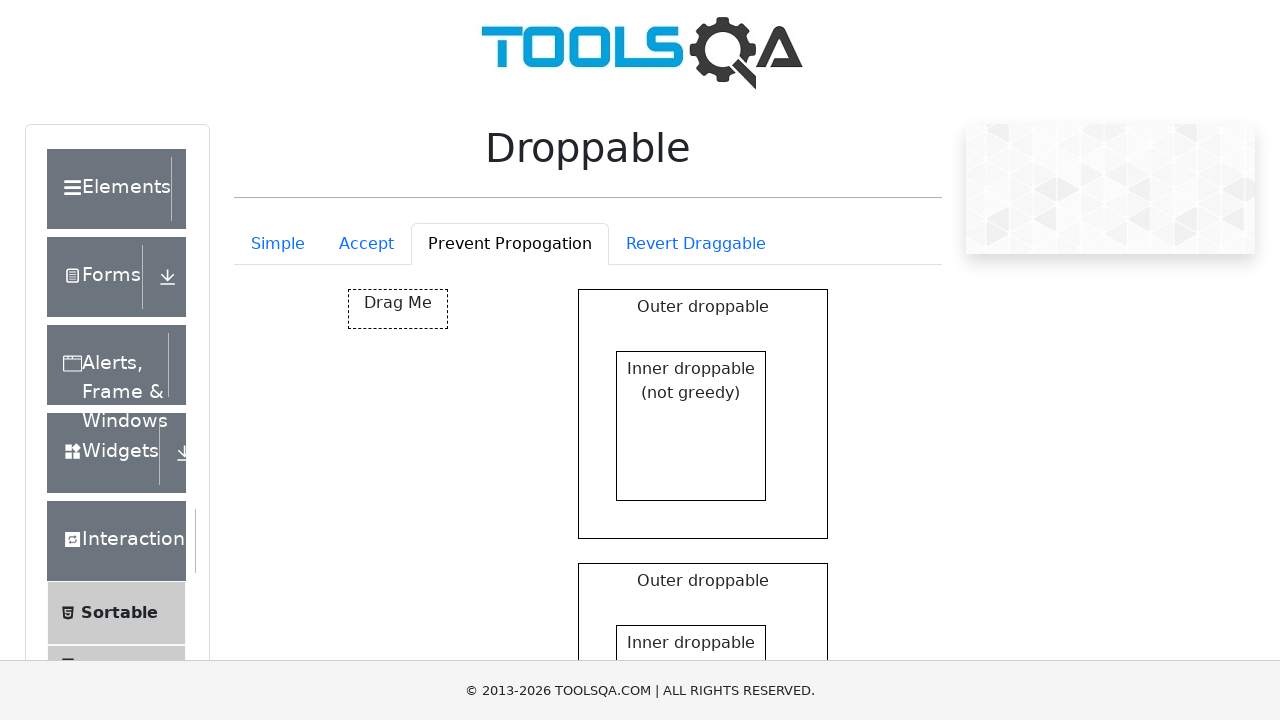

Located draggable element and greedy inner droppable
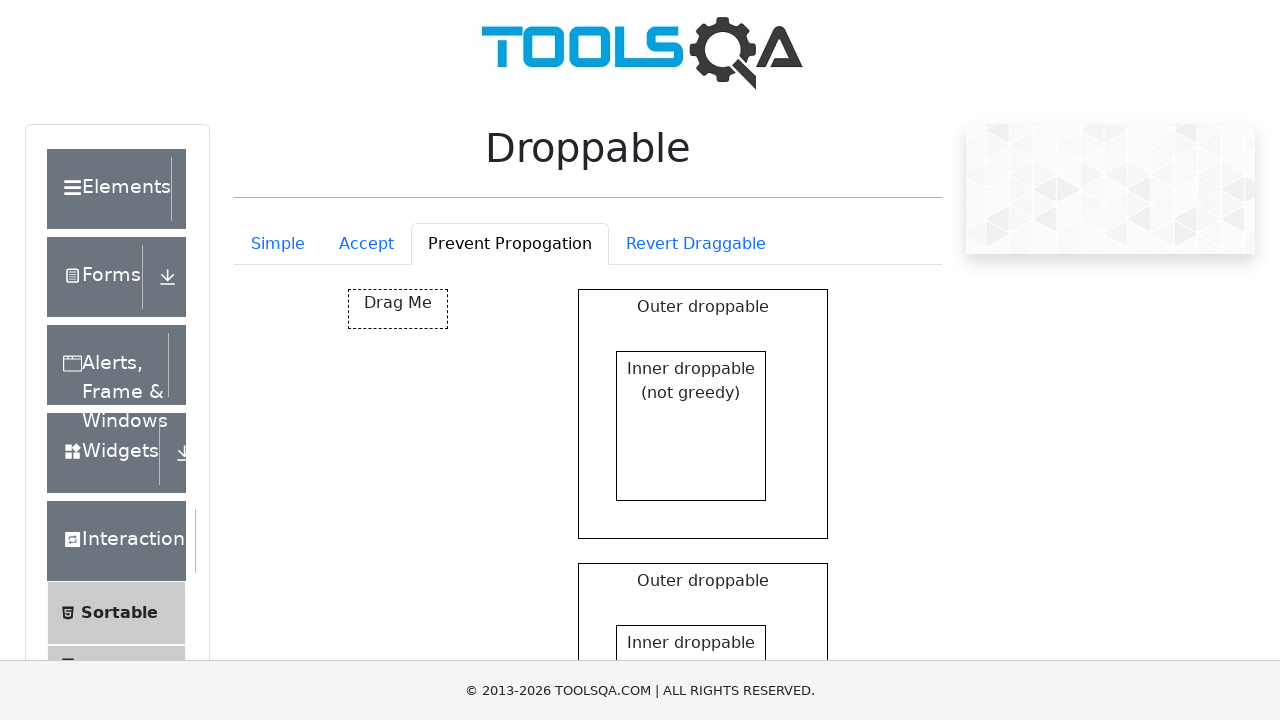

Dragged element to greedy inner droppable container at (691, 645)
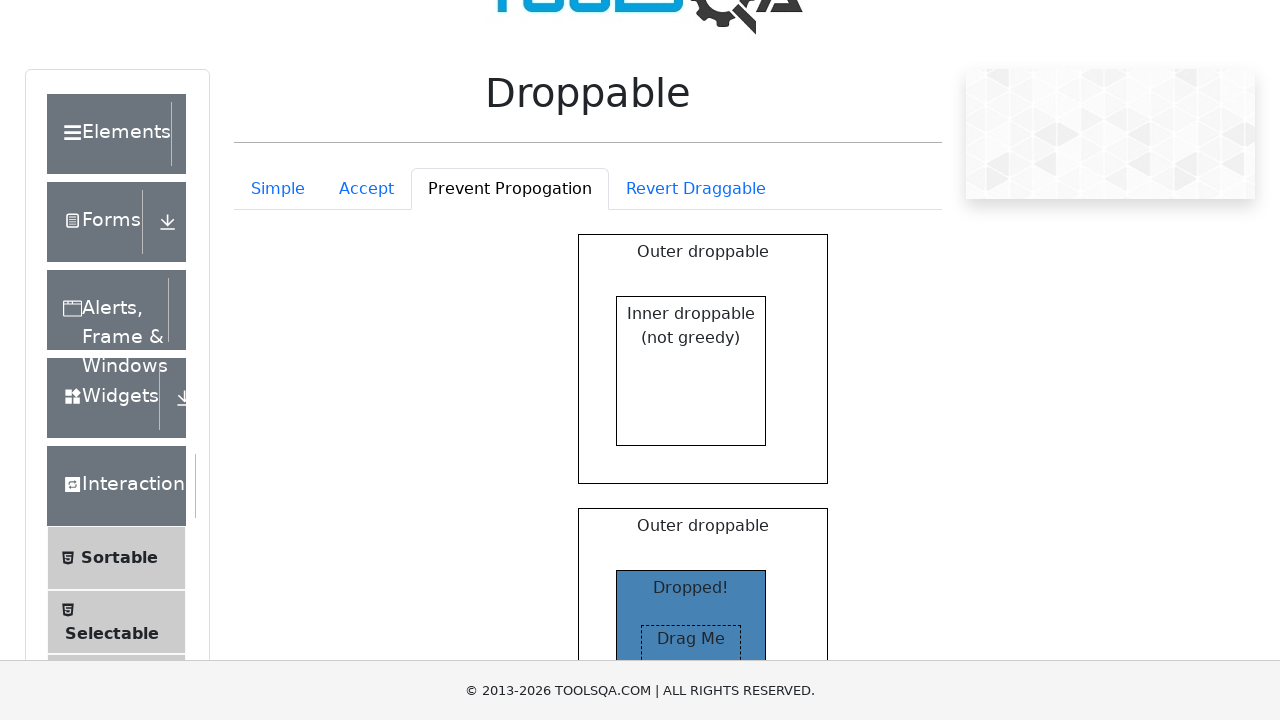

Verified that greedy inner droppable shows 'Dropped!' confirming drop was successful and prevented propagation
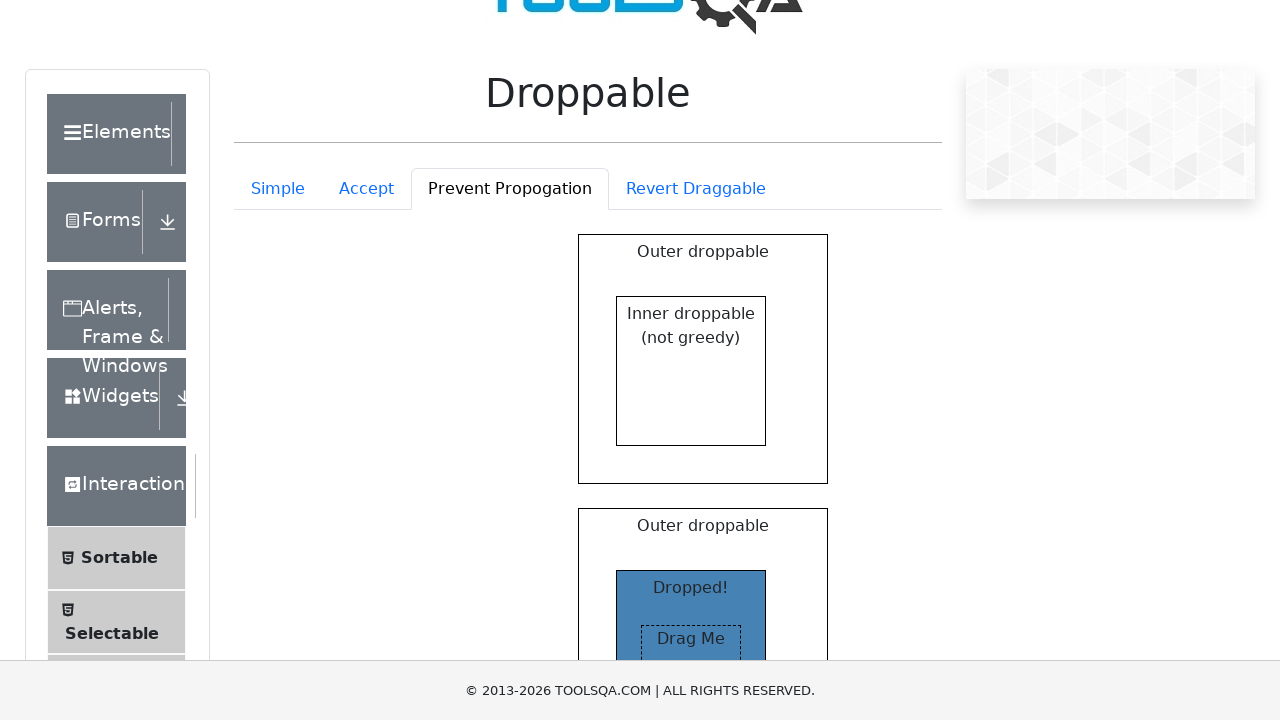

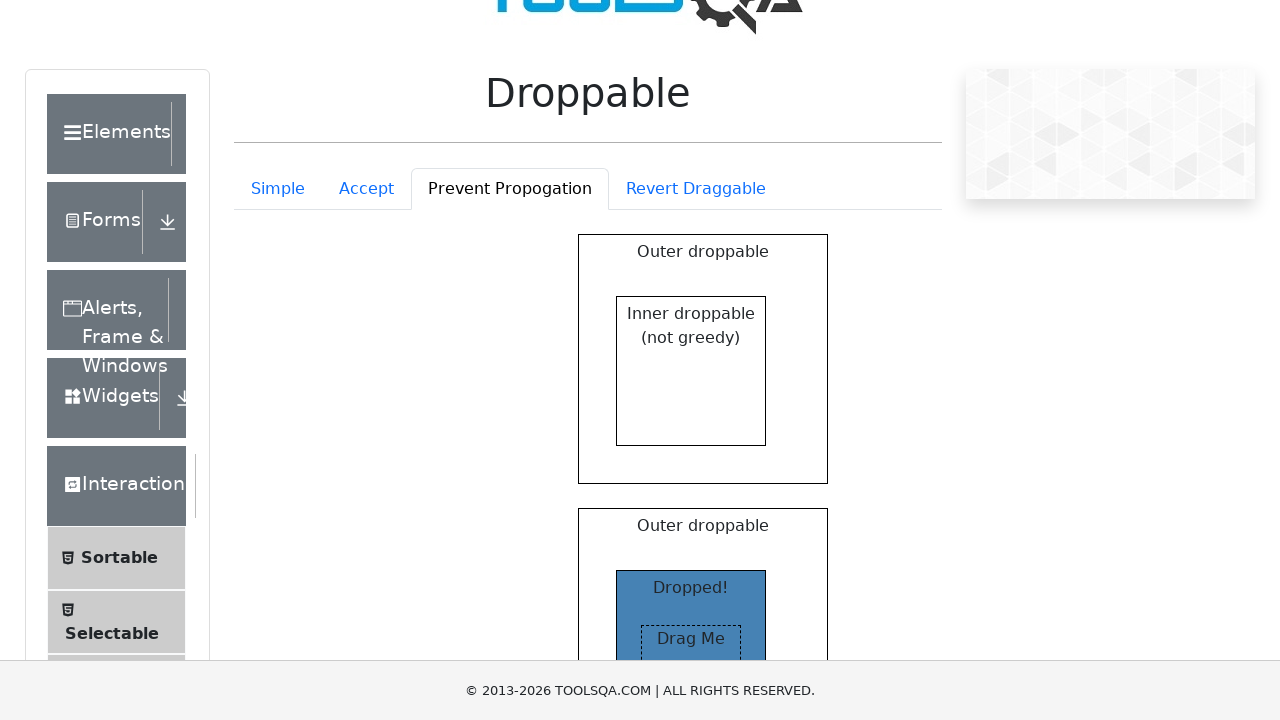